Tests a countdown timer by waiting for the countdown to reach a time ending with "00" seconds.

Starting URL: https://automationfc.github.io/fluent-wait/

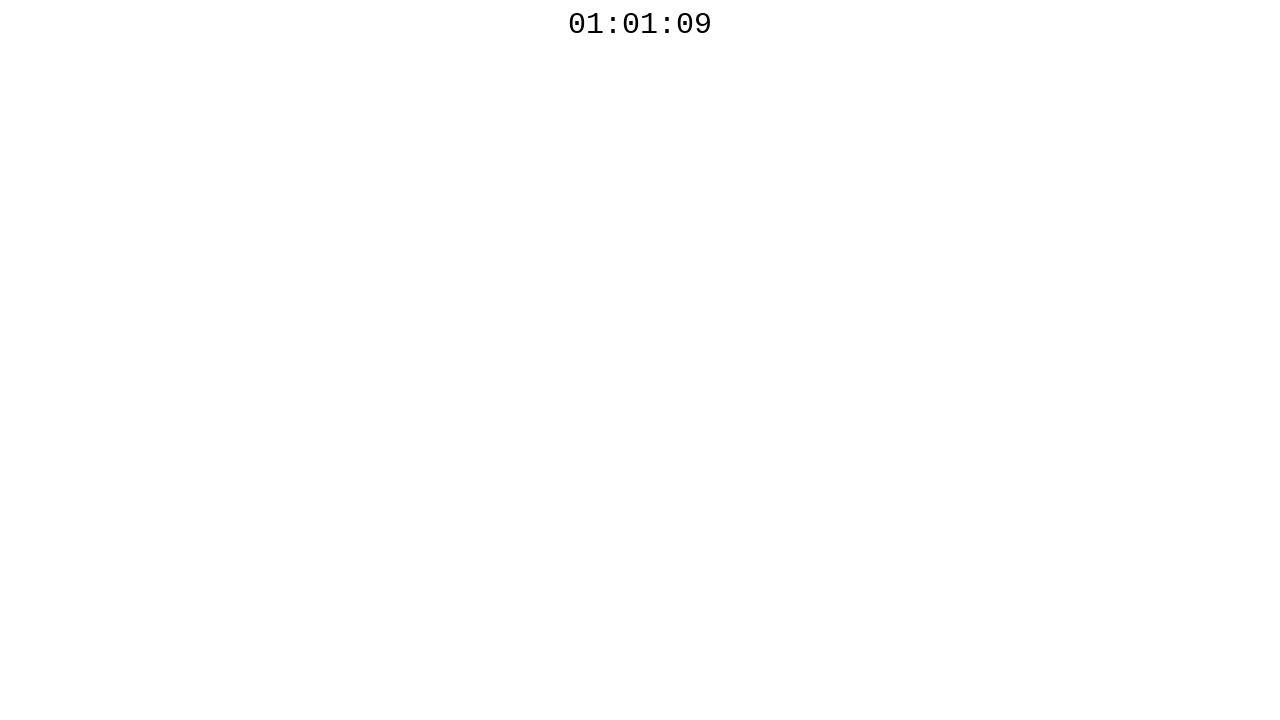

Located countdown timer element
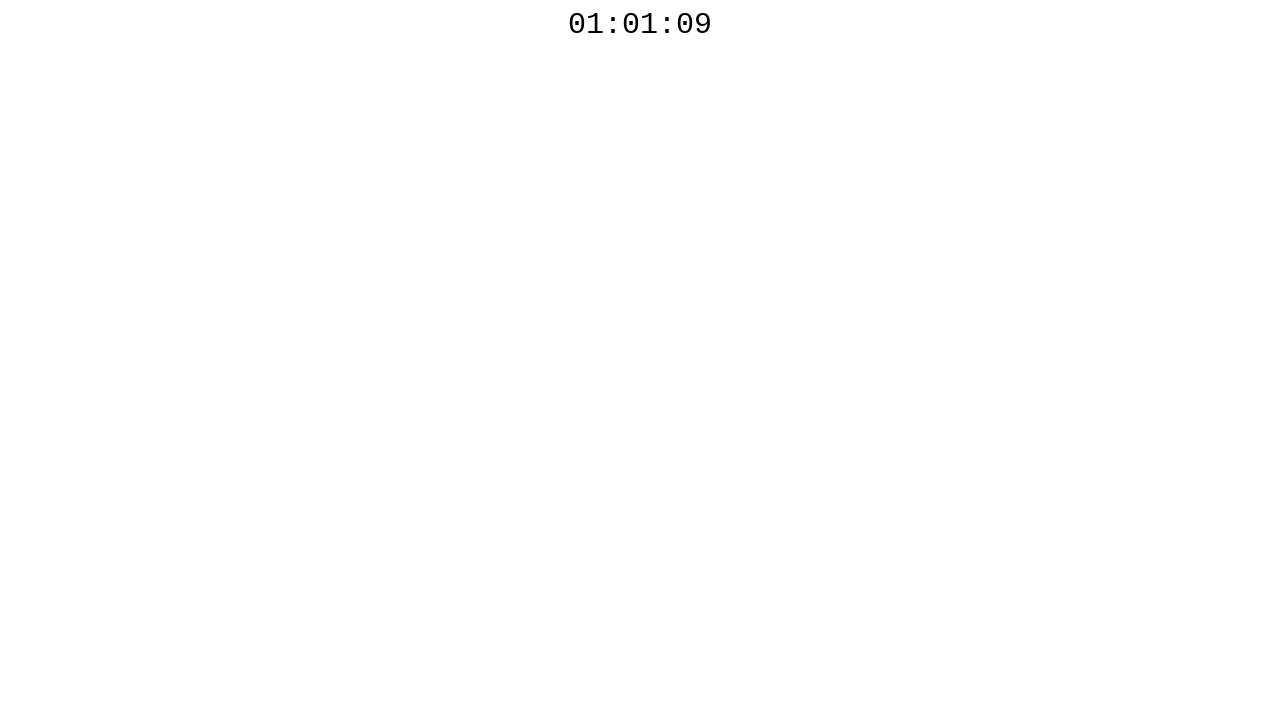

Countdown timer reached a time ending with '00' seconds
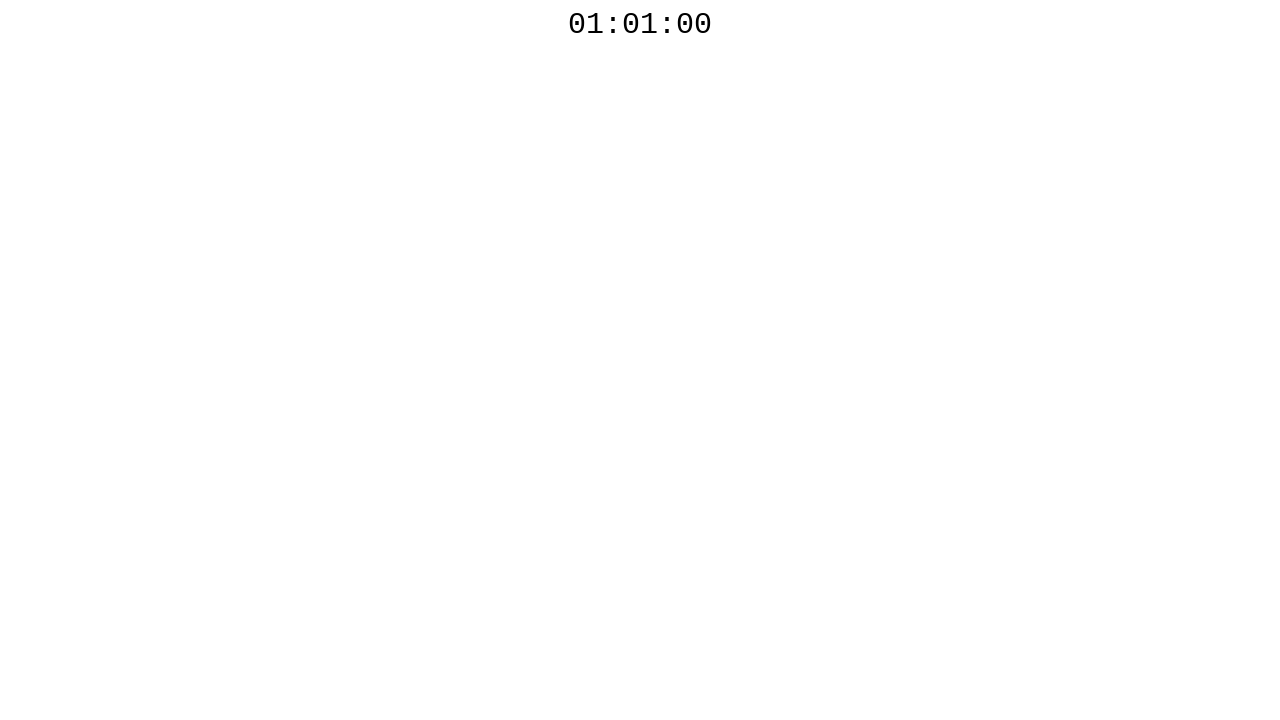

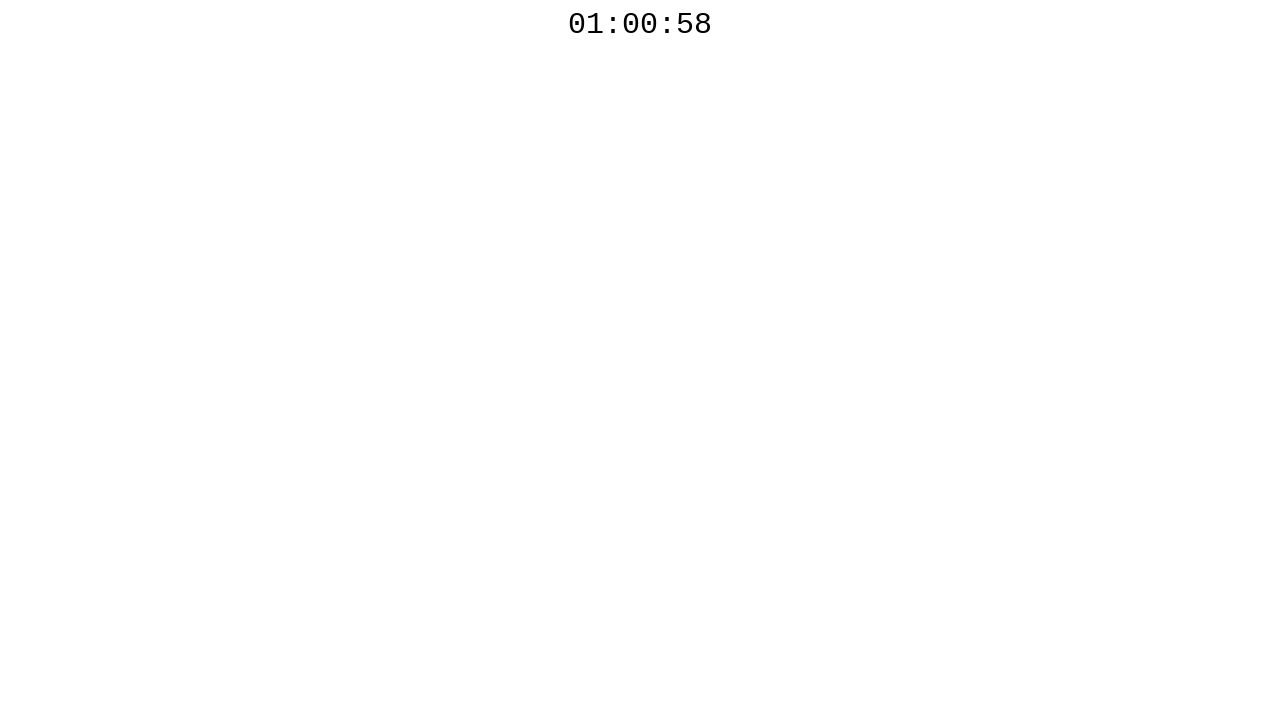